Tests YouTube search functionality by entering a search query, scrolling through results, and then navigating to a specific video URL

Starting URL: https://www.youtube.com

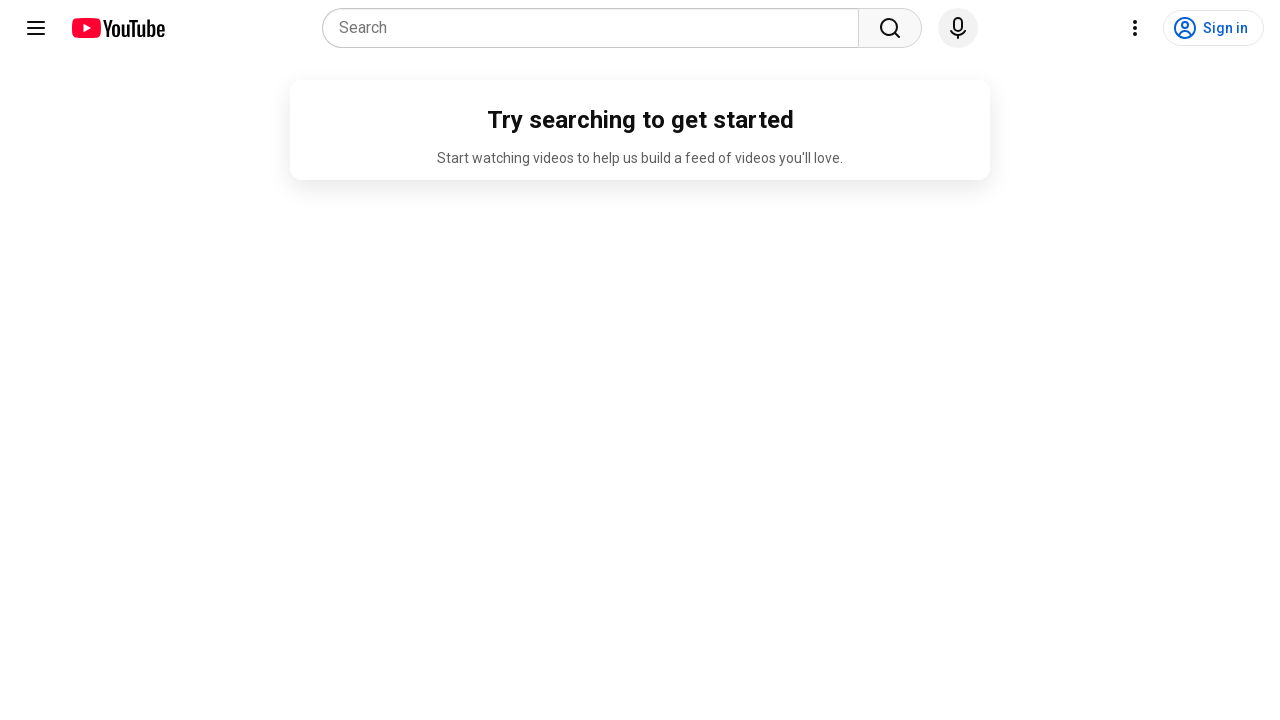

Search box element loaded
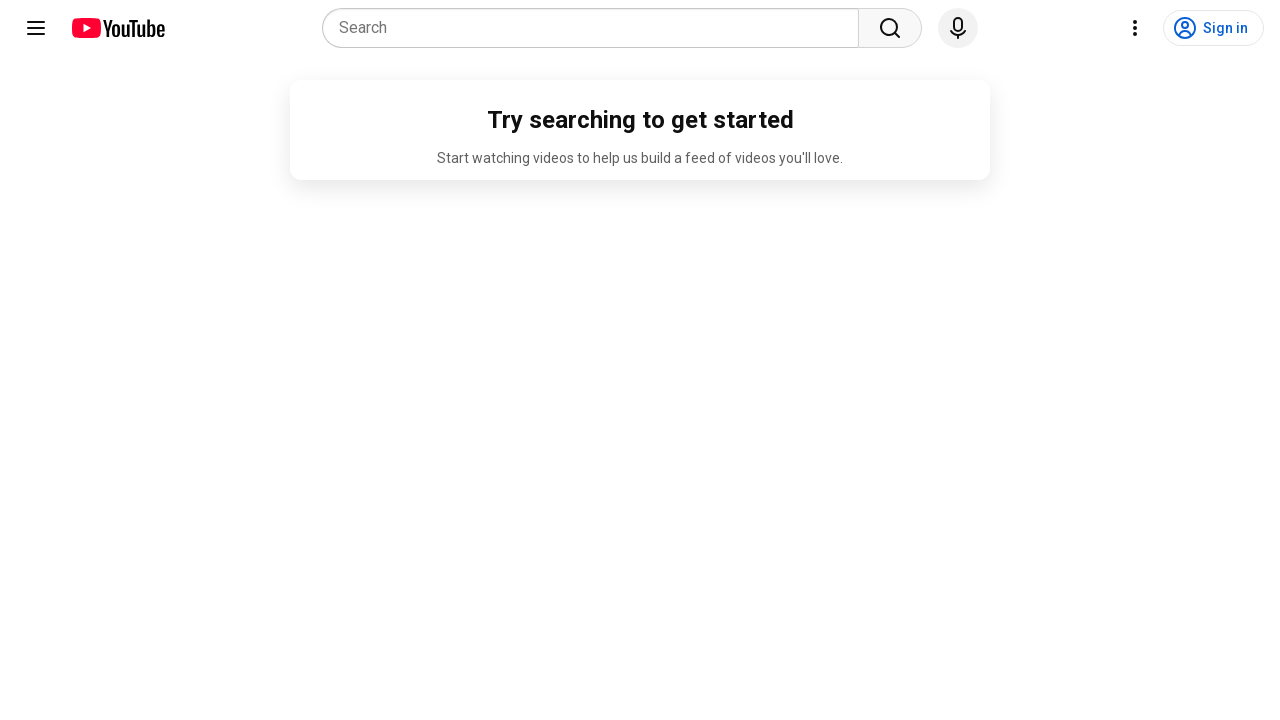

Filled search box with 'technology reviews 2024' on input[name='search_query']
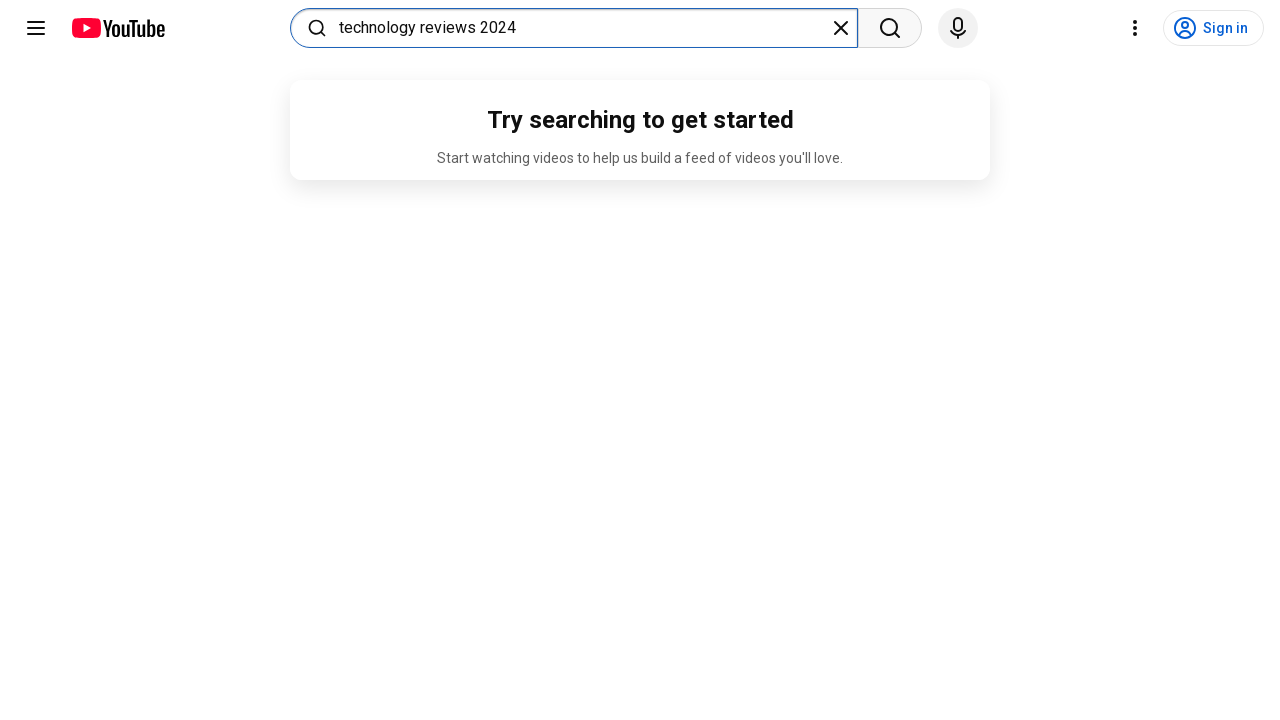

Pressed Enter to submit search query on input[name='search_query']
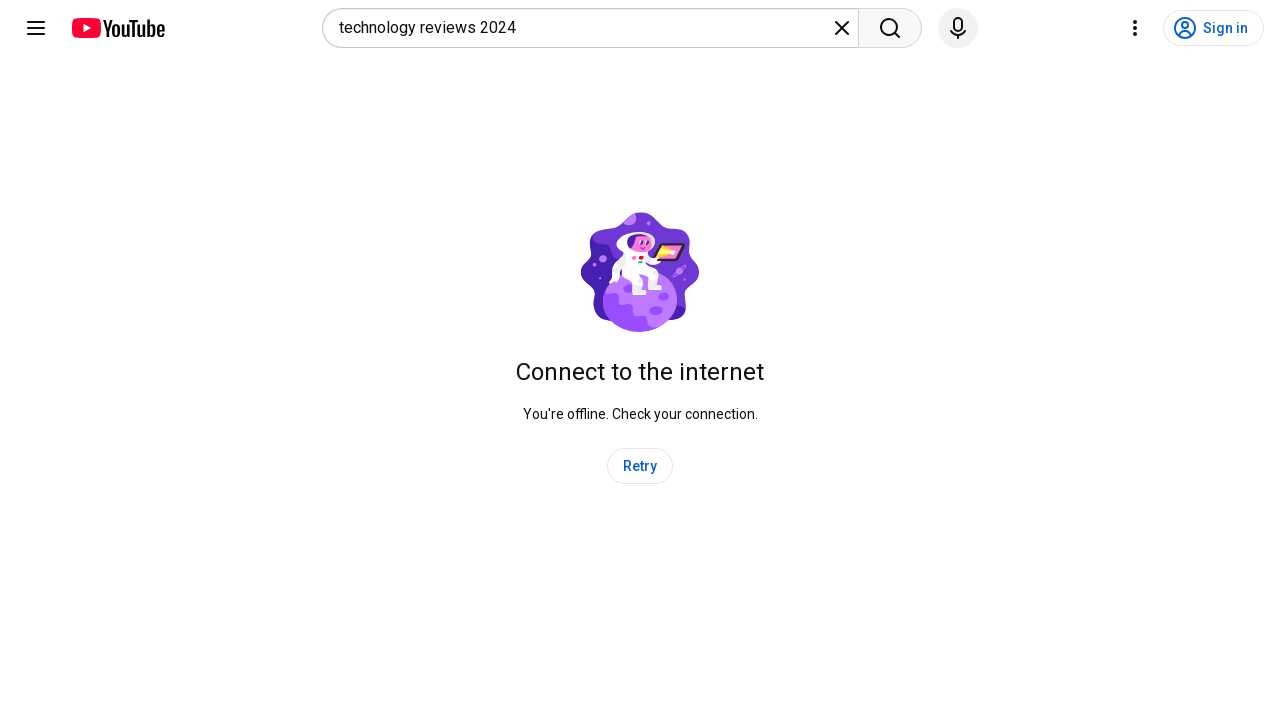

Waited for search results to load
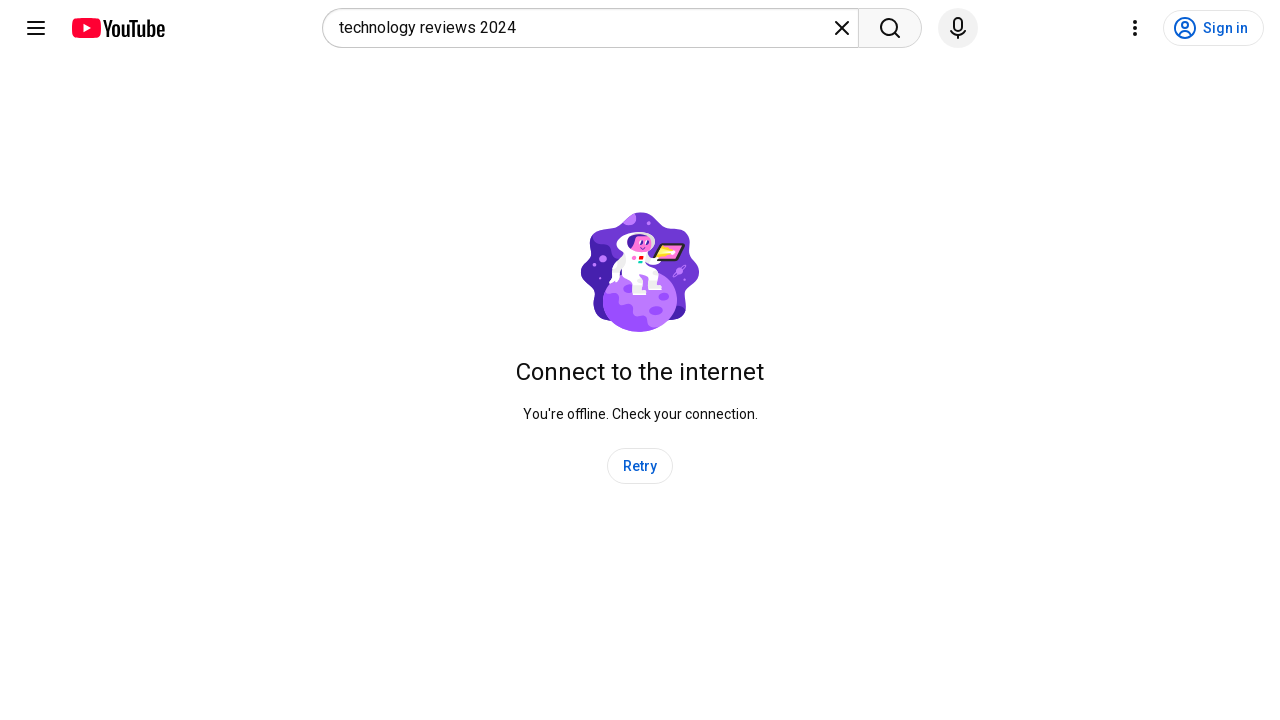

Scrolled down to load more search results
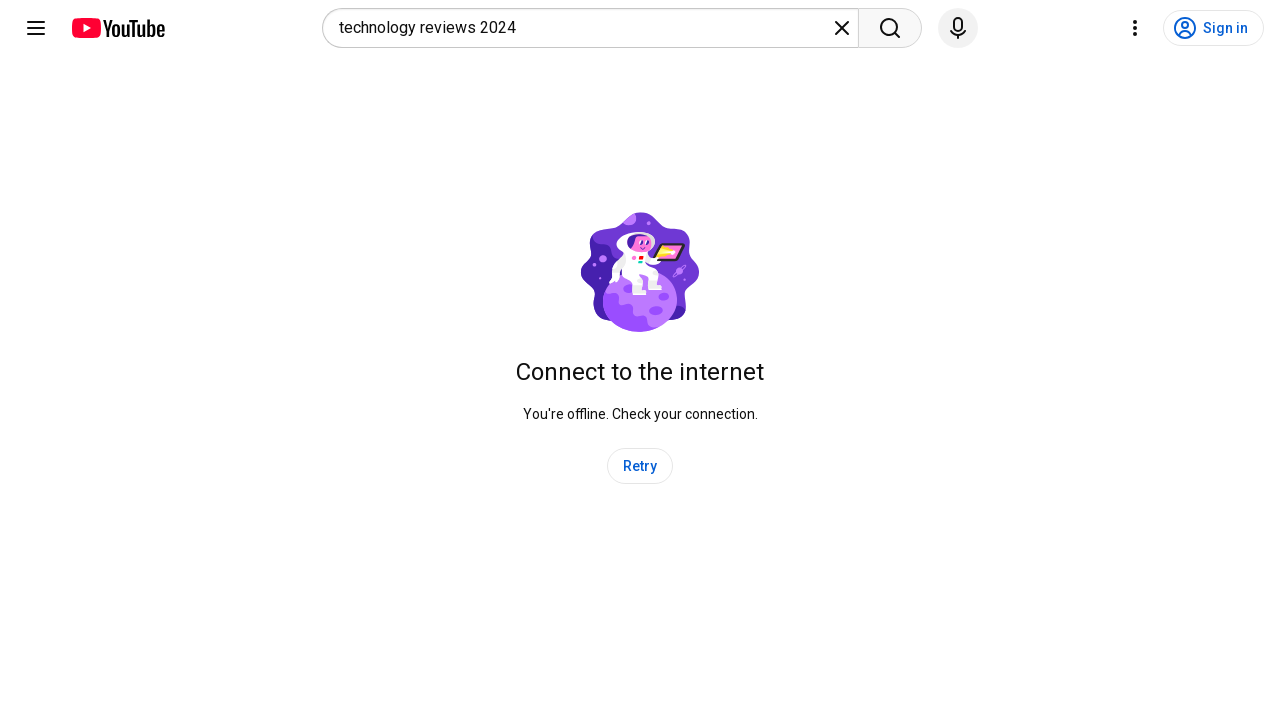

Waited for additional results to load after first scroll
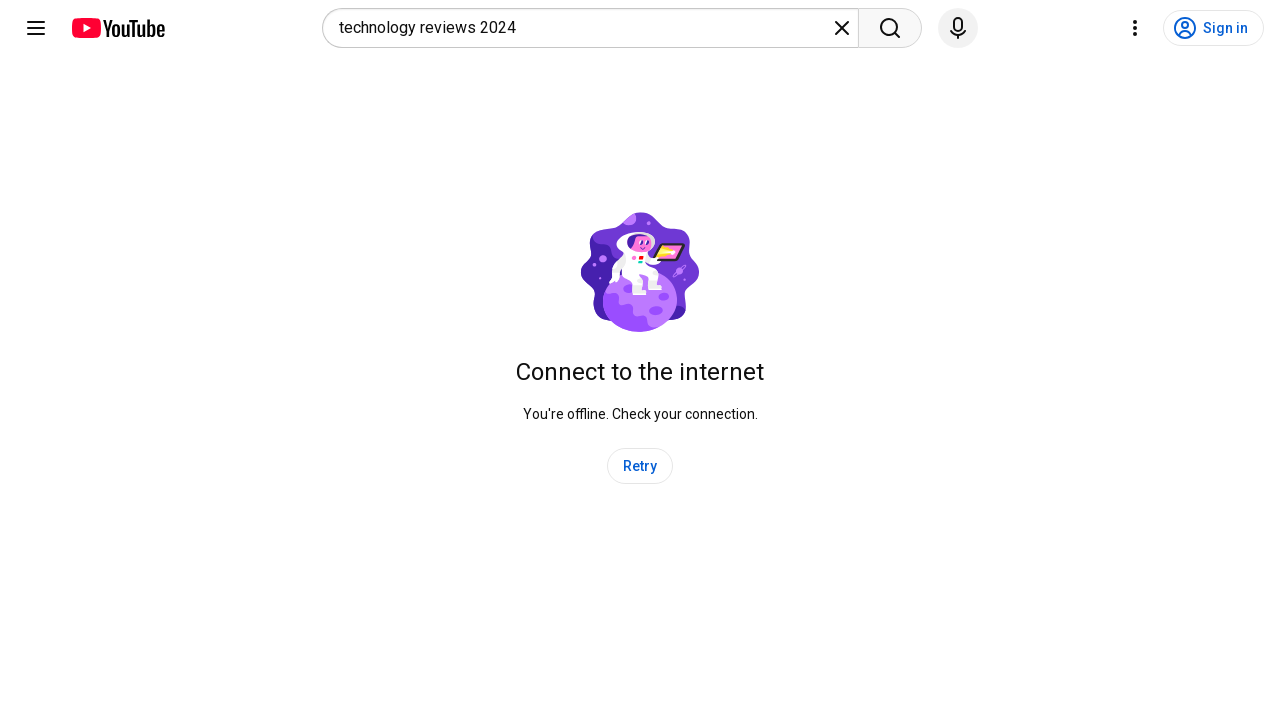

Scrolled down again to load more search results
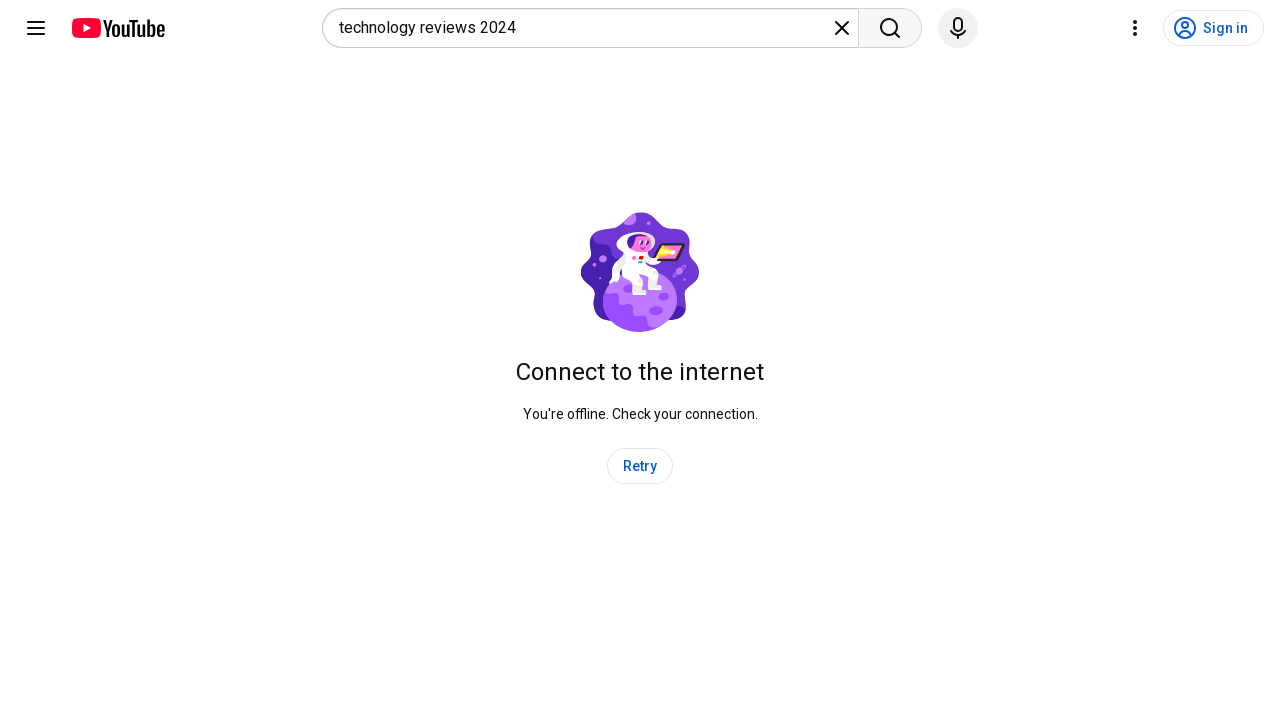

Waited for additional results to load after second scroll
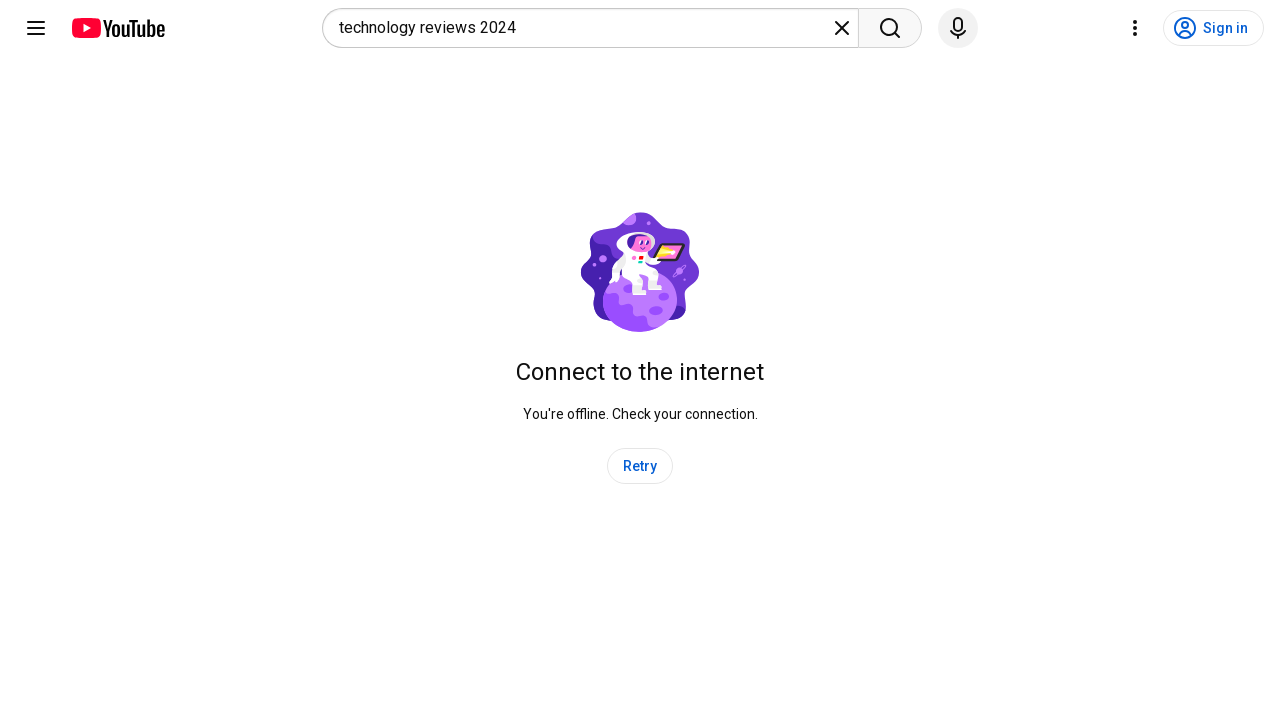

Navigated to specific YouTube video
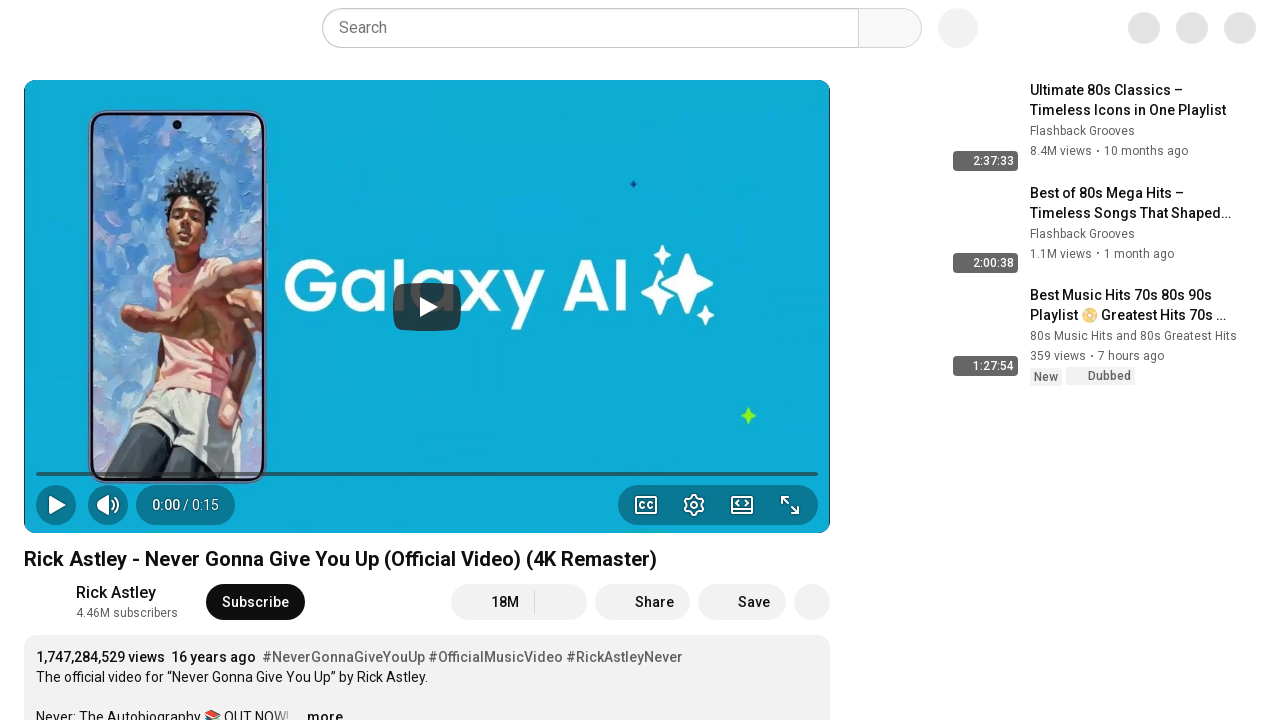

Video player element loaded on watch page
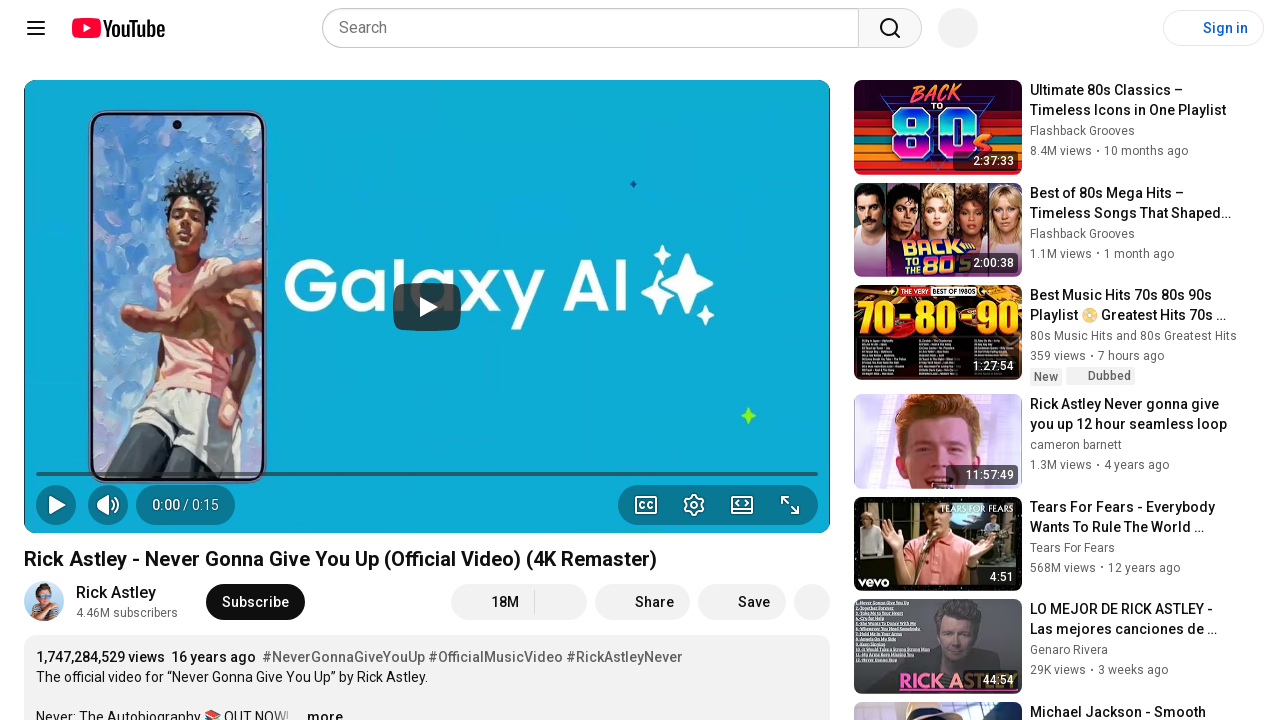

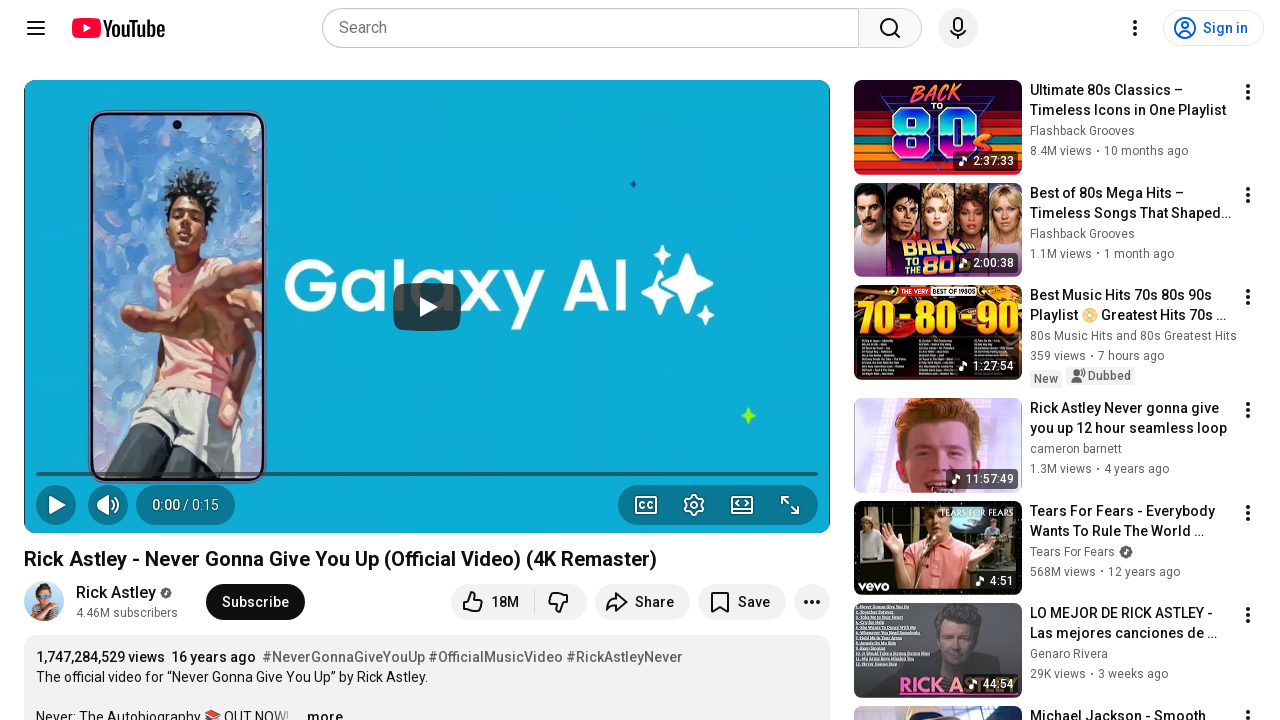